Tests dynamic loading with implicit wait by clicking a button and verifying that hidden content becomes visible

Starting URL: http://the-internet.herokuapp.com/dynamic_loading/2

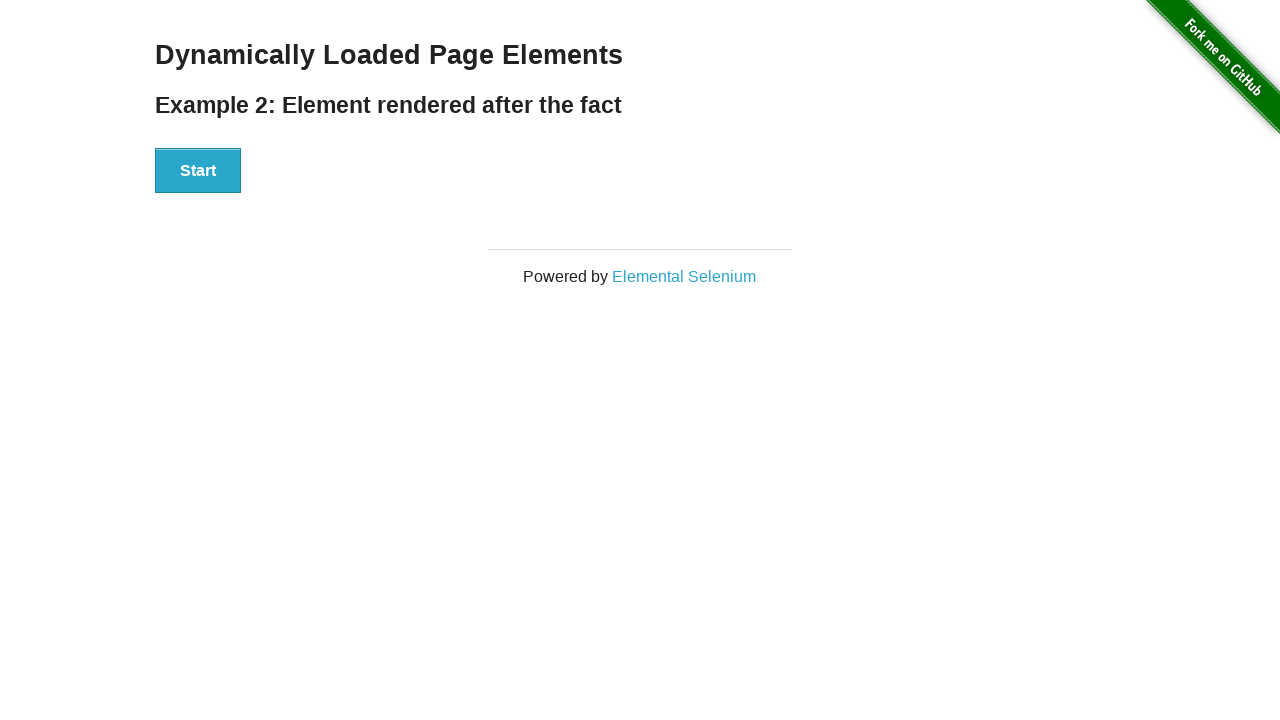

Clicked start button to trigger dynamic loading at (198, 171) on xpath=//button
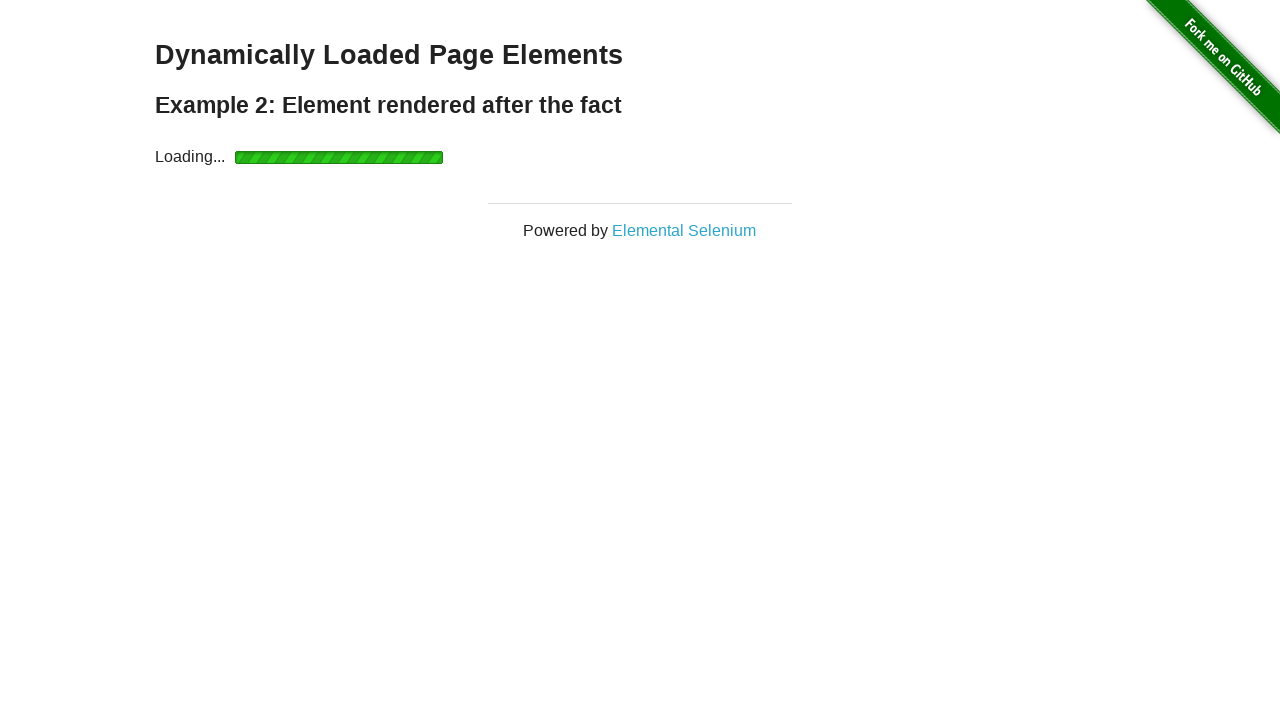

Waited for dynamically loaded content to become visible
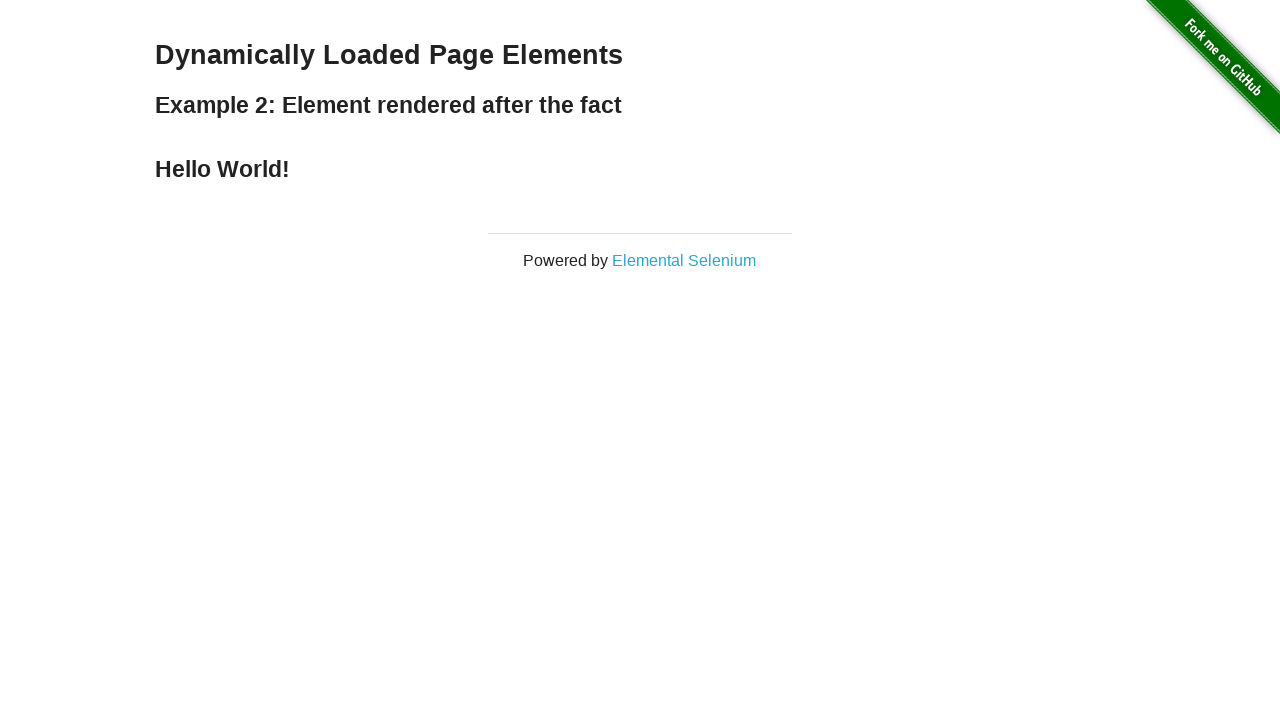

Verified that loaded content displays 'Hello World!'
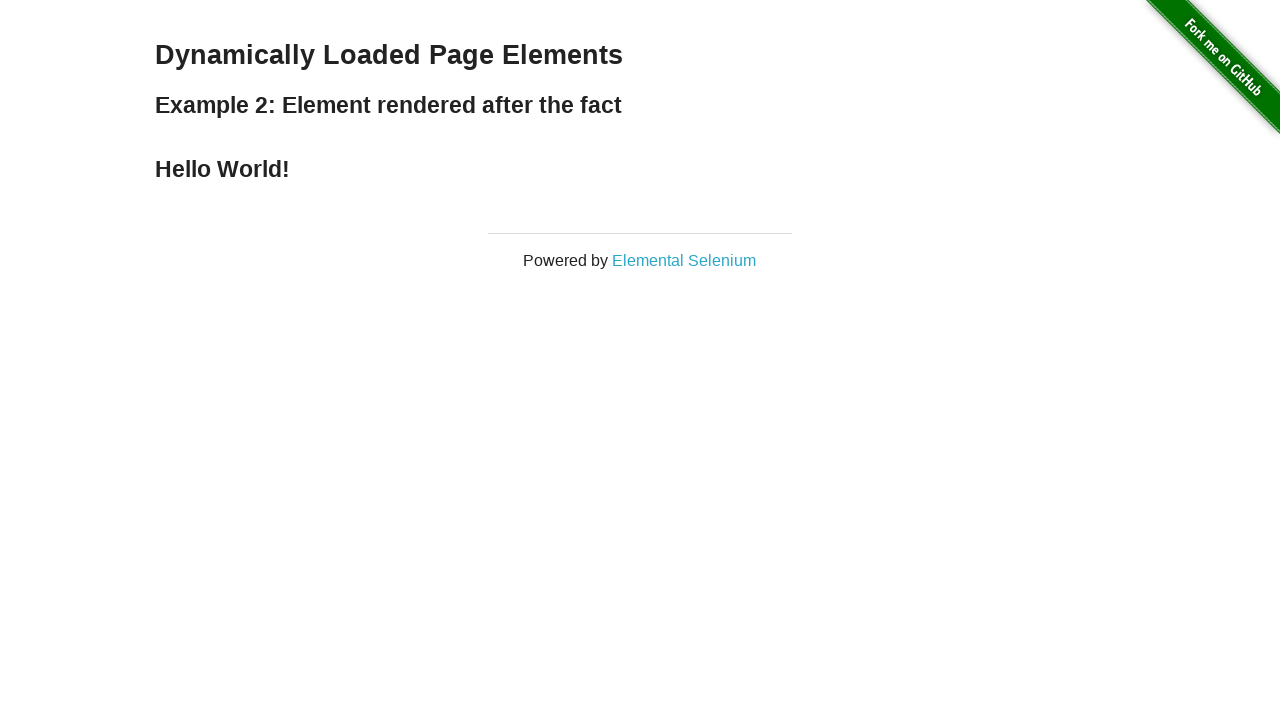

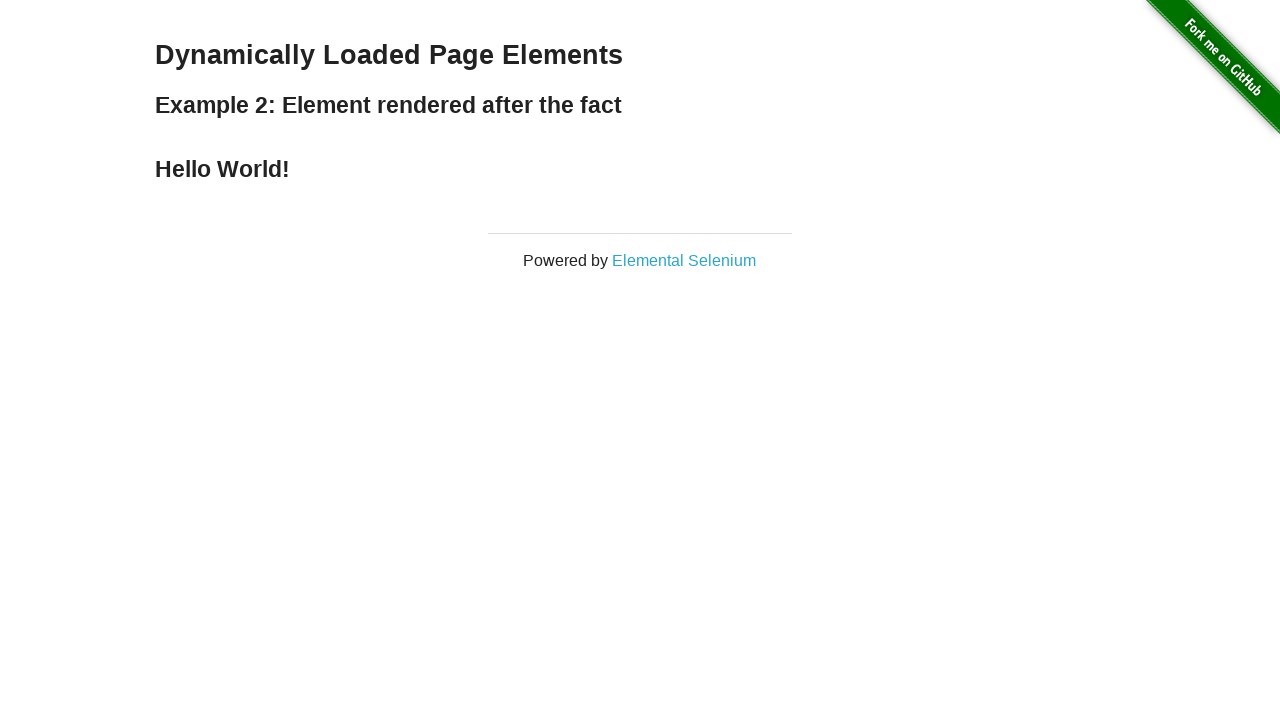